Tests window handling by clicking a link that opens a new window, switching between windows, and verifying the page title and text content on both windows.

Starting URL: https://the-internet.herokuapp.com/windows

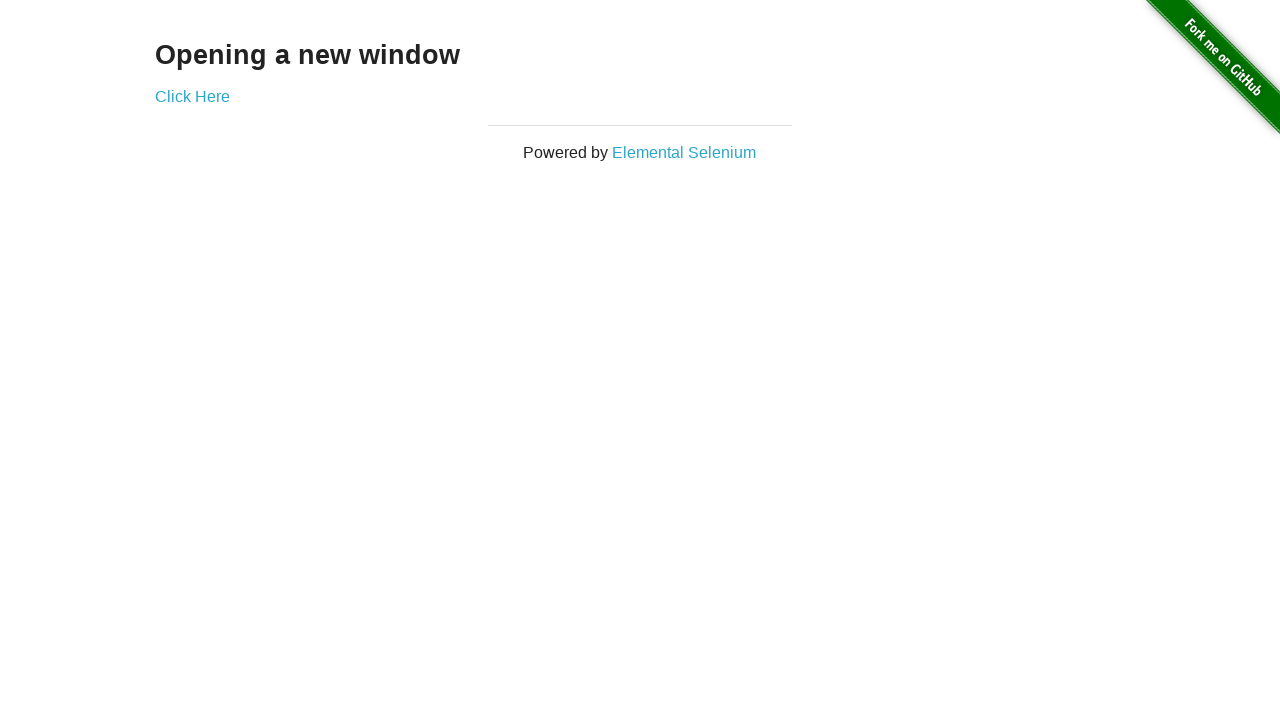

Retrieved heading text from first page
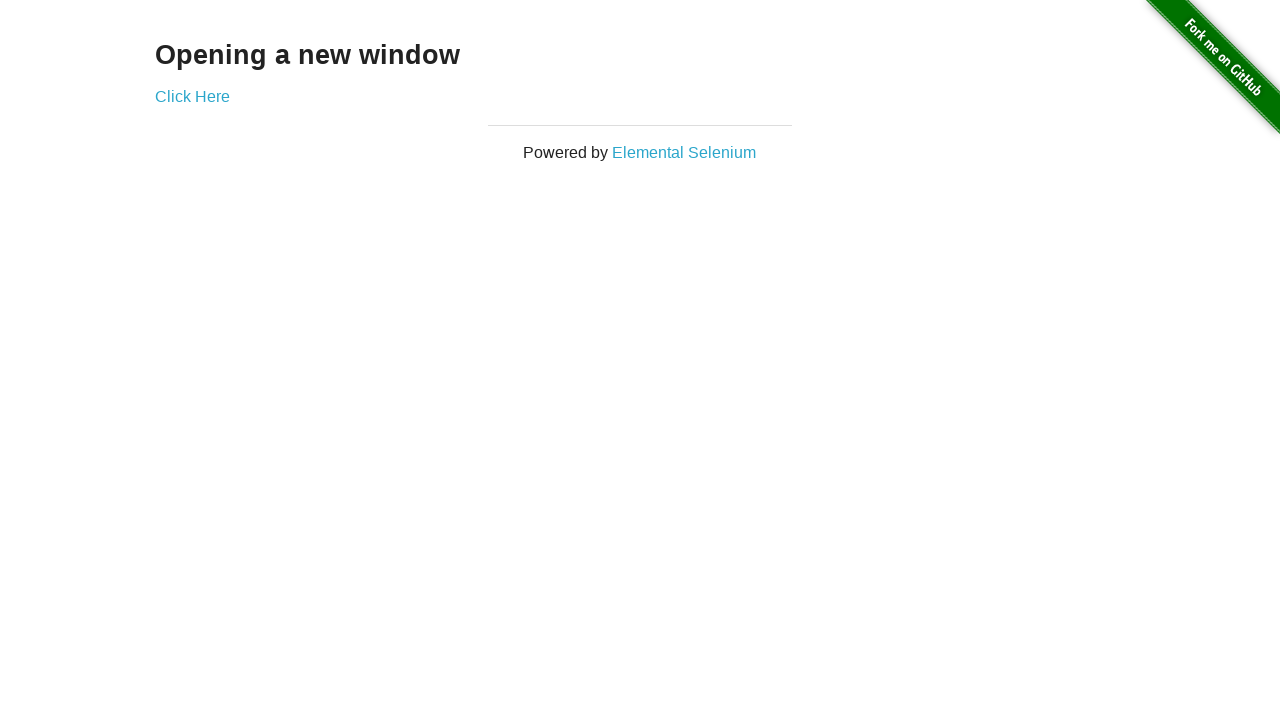

Verified heading text is 'Opening a new window'
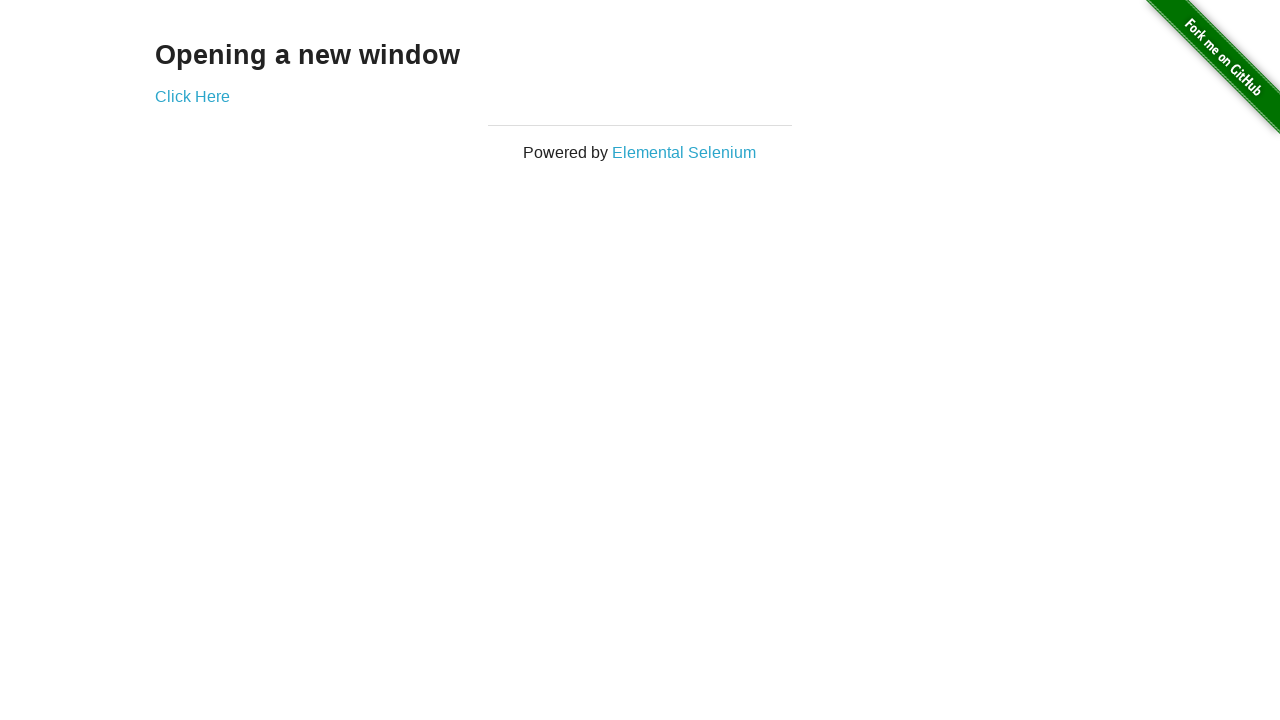

Verified page title is 'The Internet'
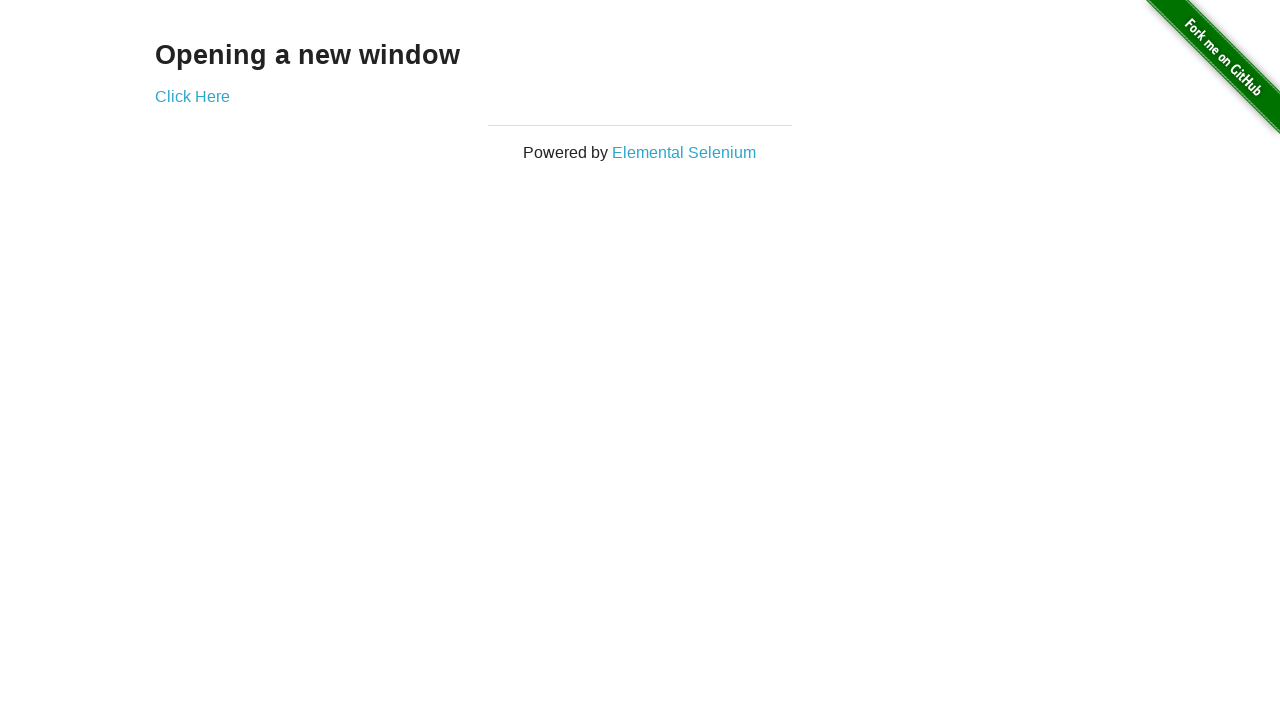

Clicked 'Click Here' link to open new window at (192, 96) on text=Click Here
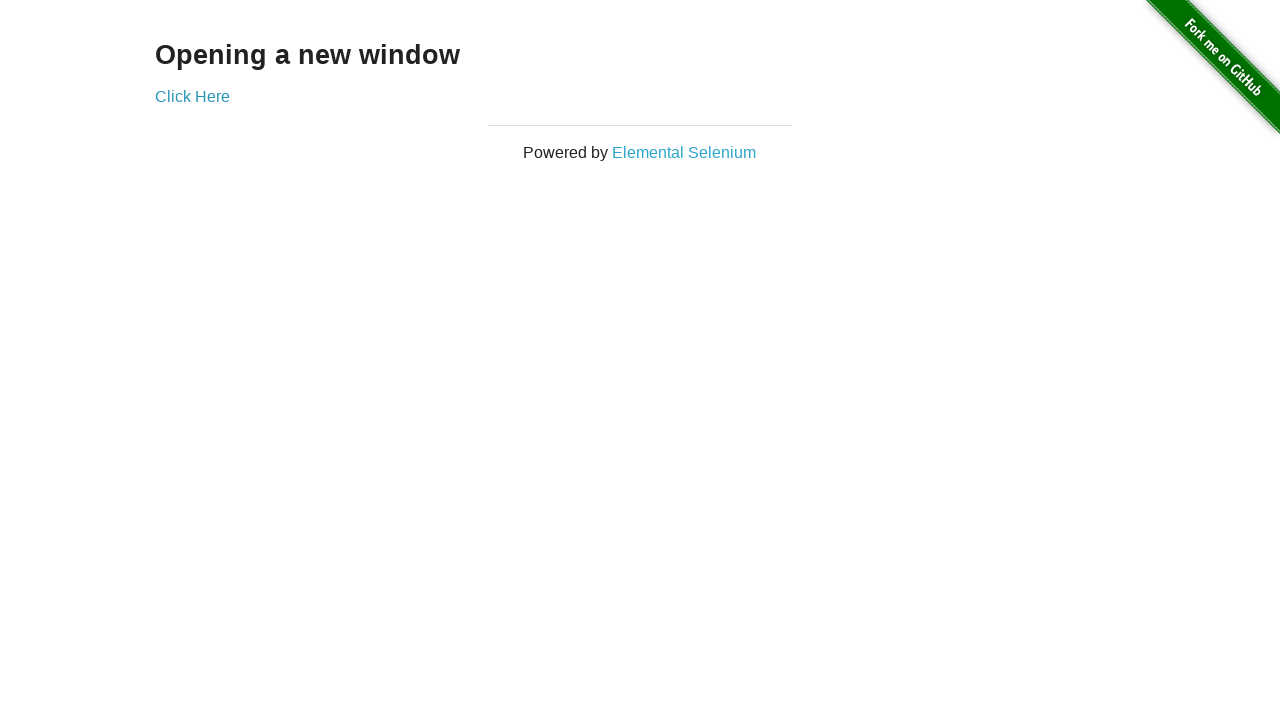

New window opened and loaded
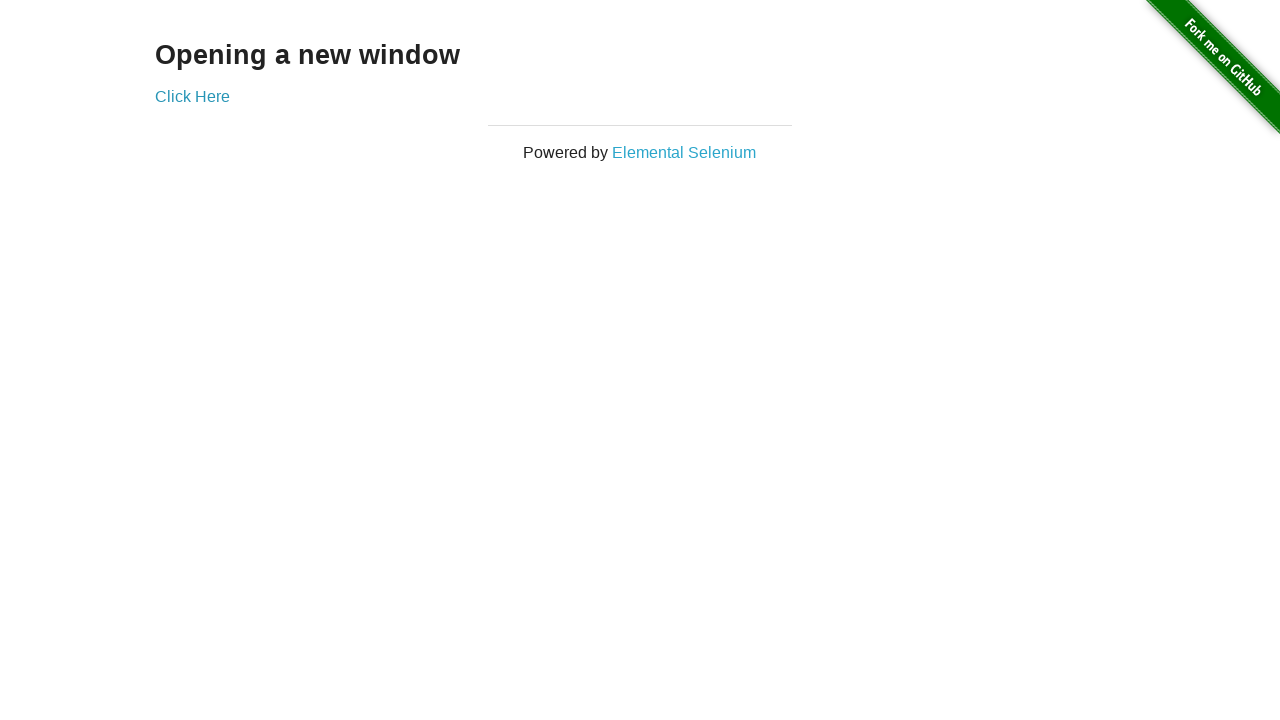

Verified new window title is 'New Window'
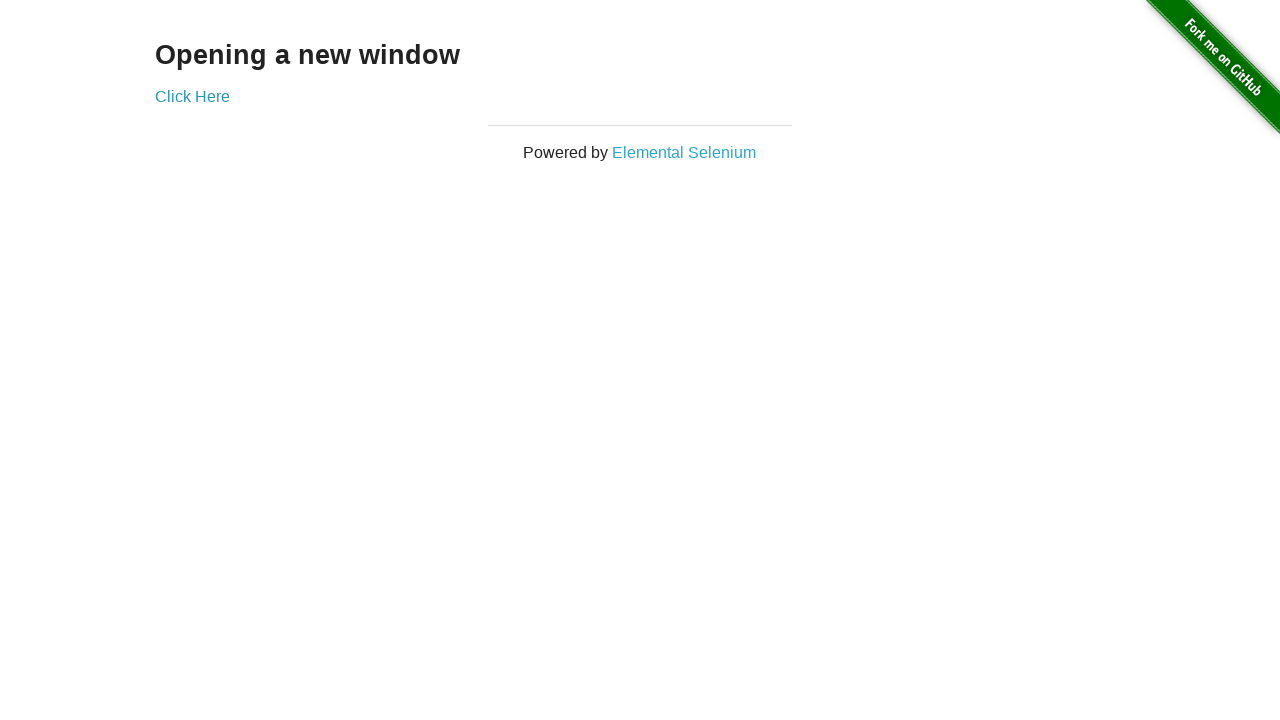

Retrieved heading text from new window
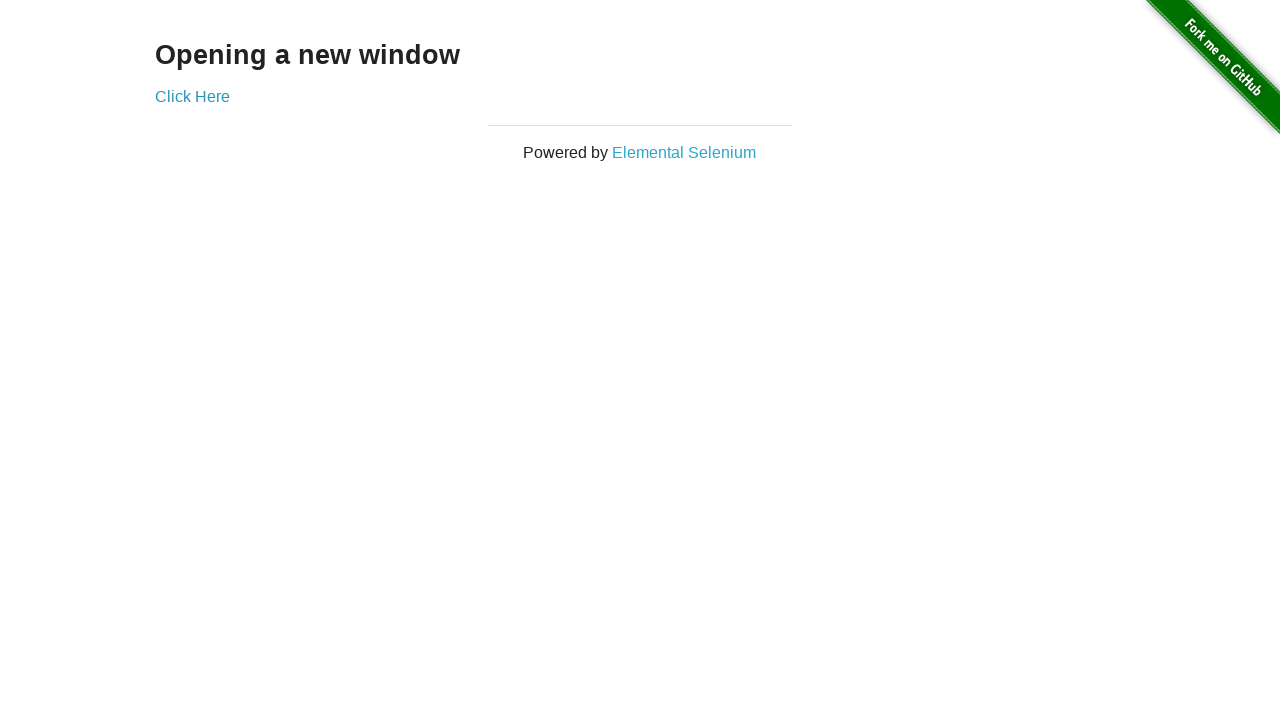

Verified new window heading text is 'New Window'
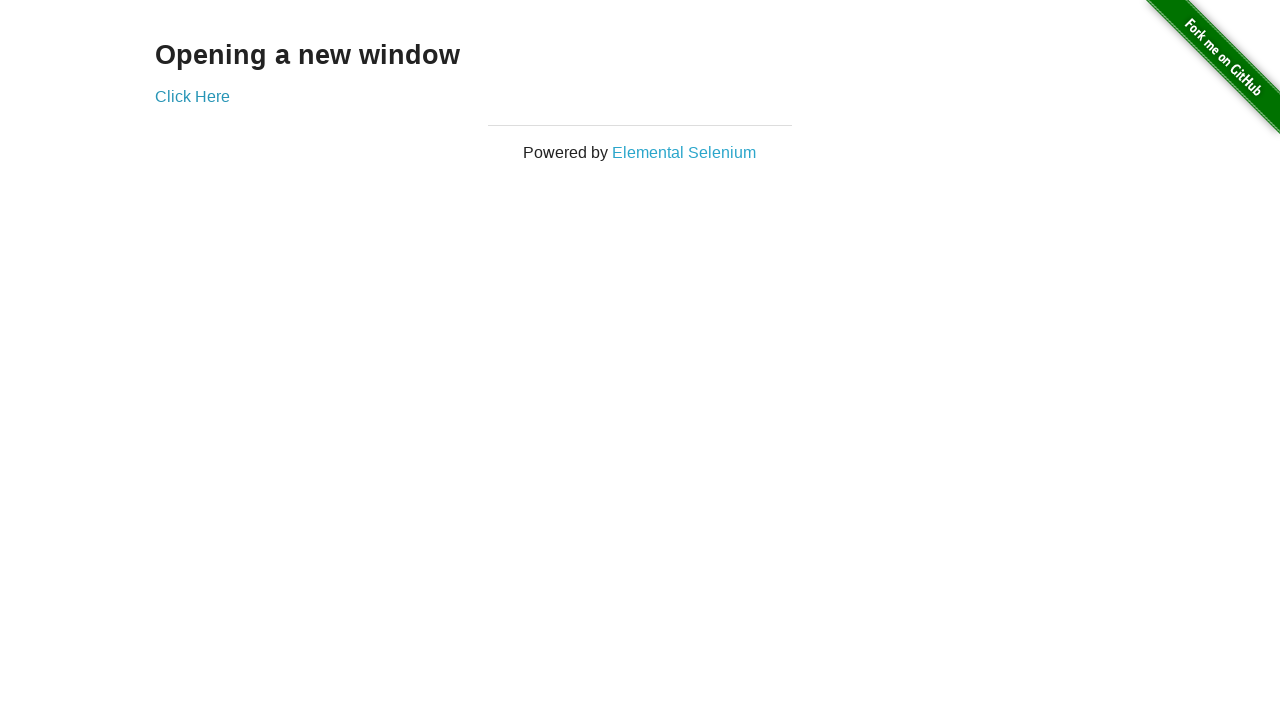

Switched back to original window
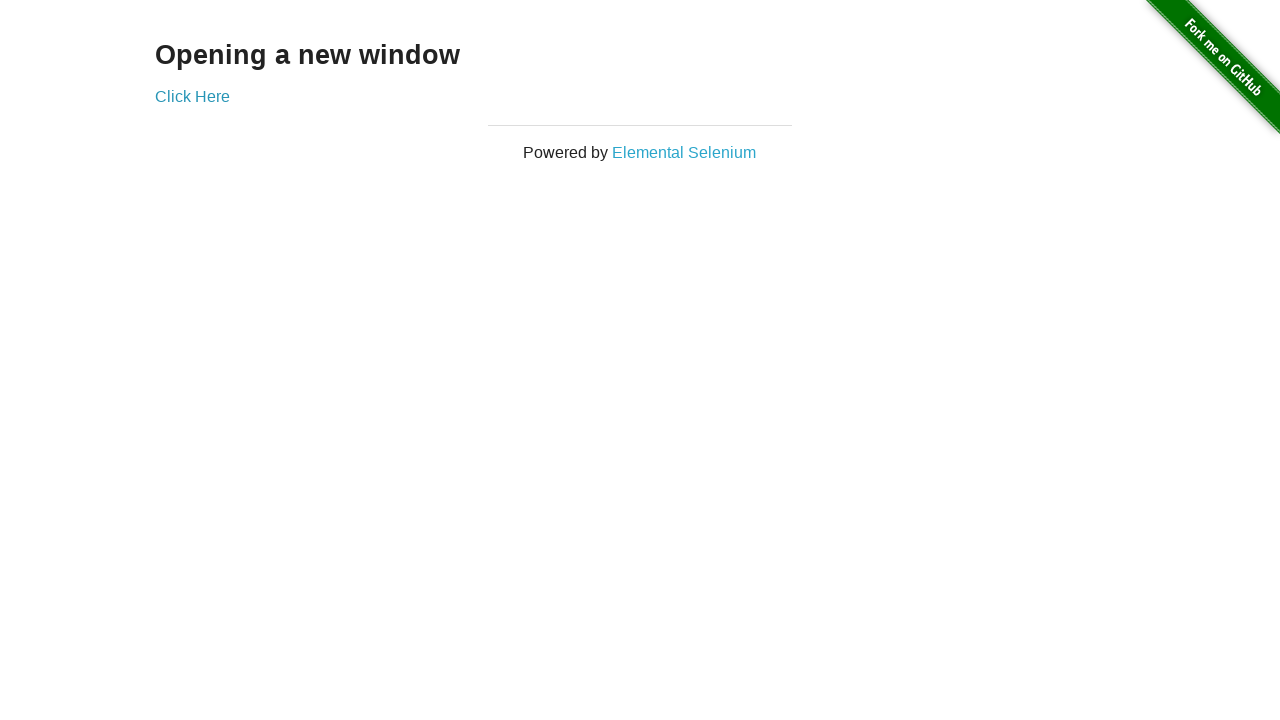

Verified original window title is still 'The Internet'
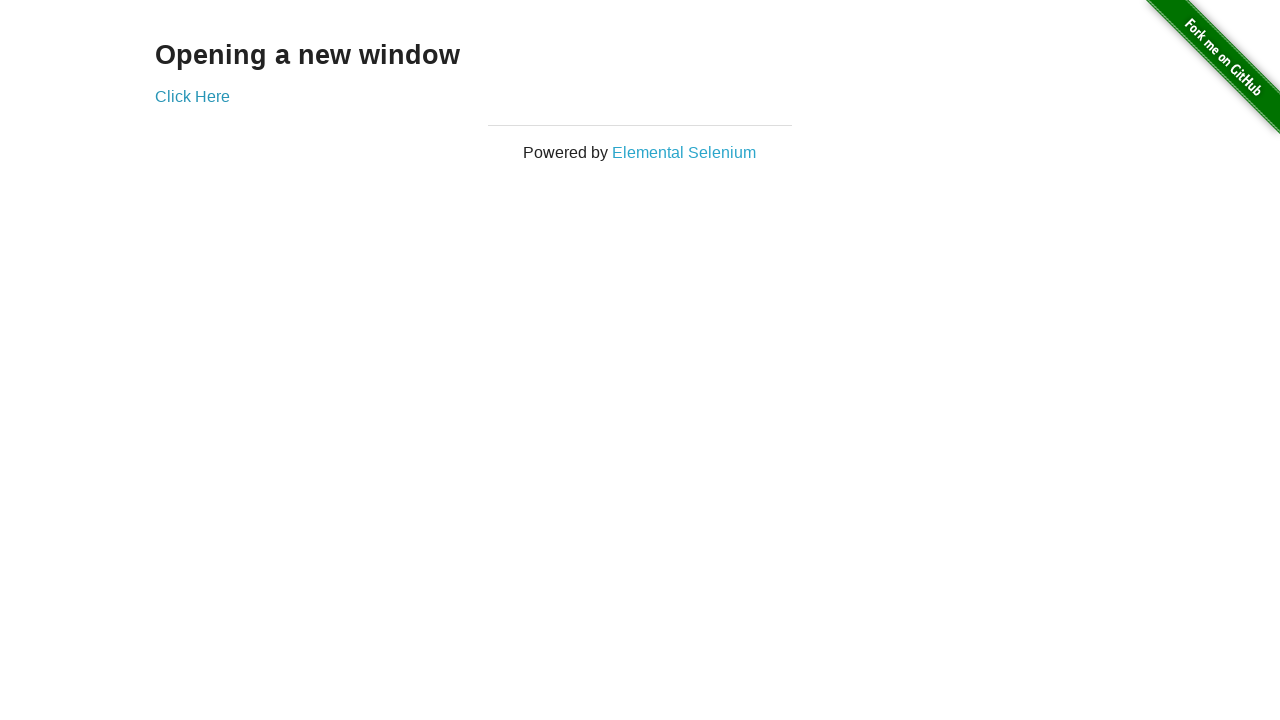

Switched to new window again
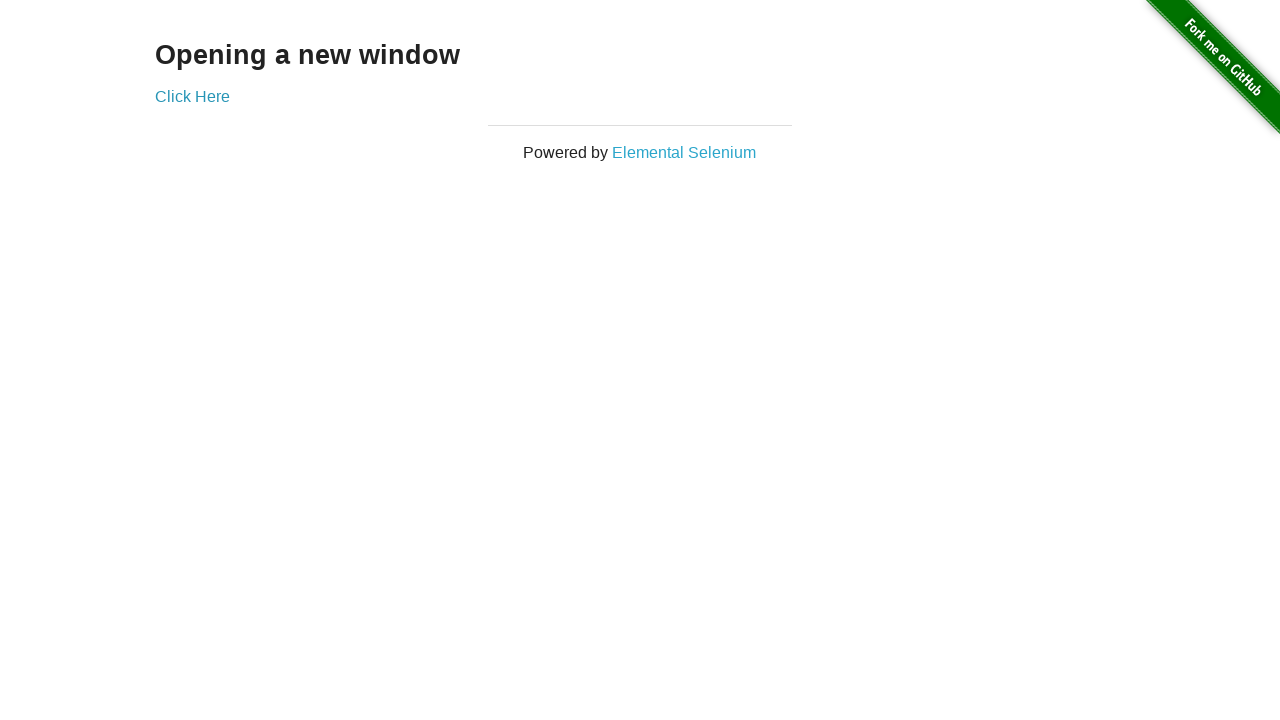

Switched back to original window
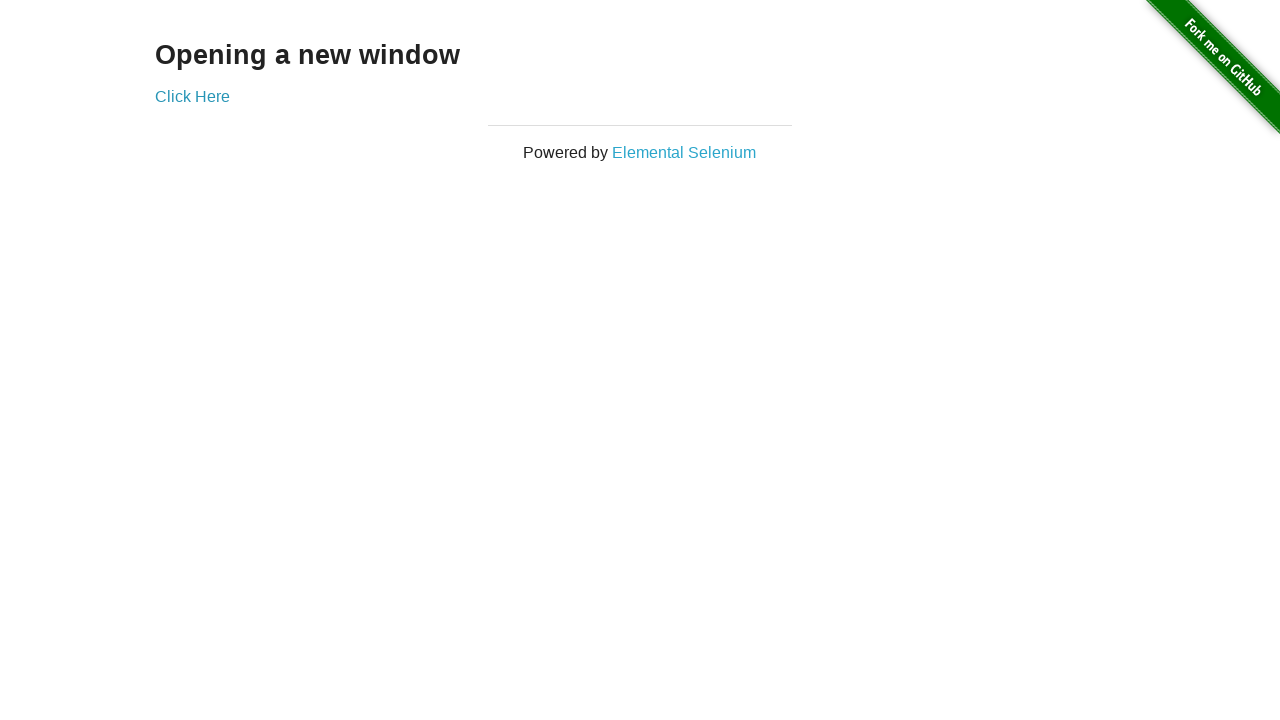

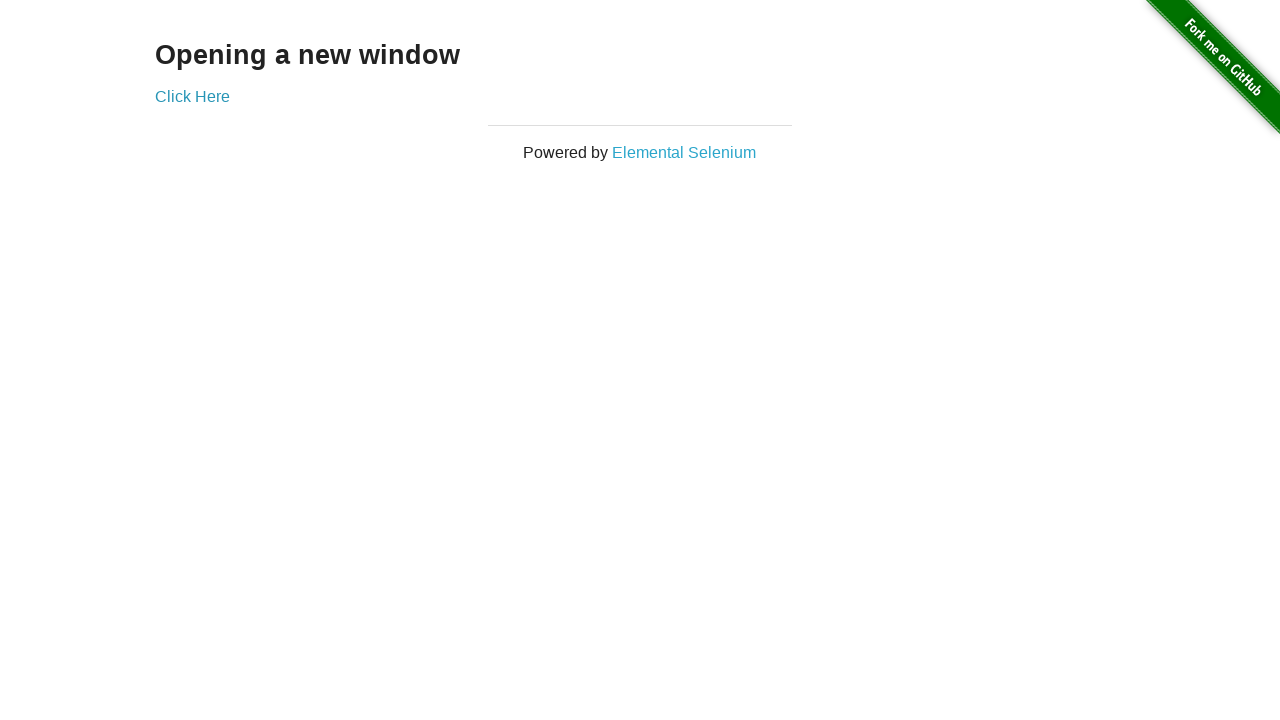